Tests window context switching by opening a new window, navigating to a different site, and switching between windows

Starting URL: https://guinea-pig.webdriver.io/

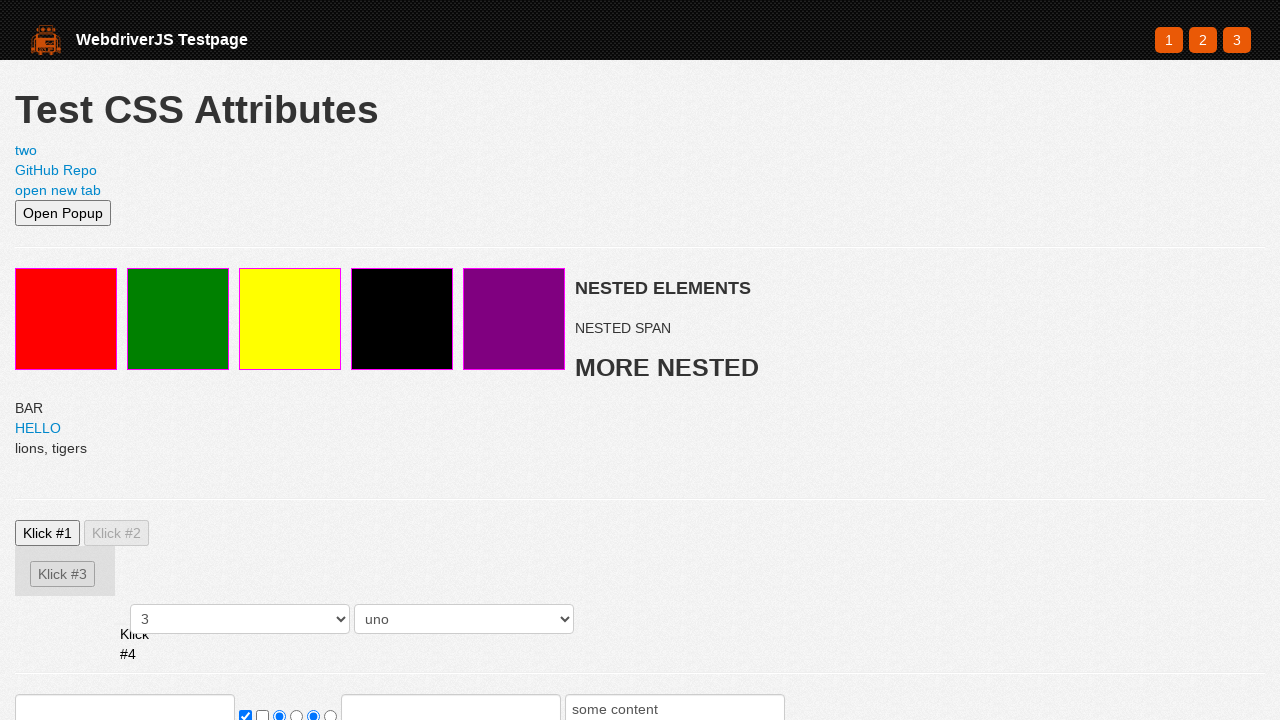

Opened a new page in the current context
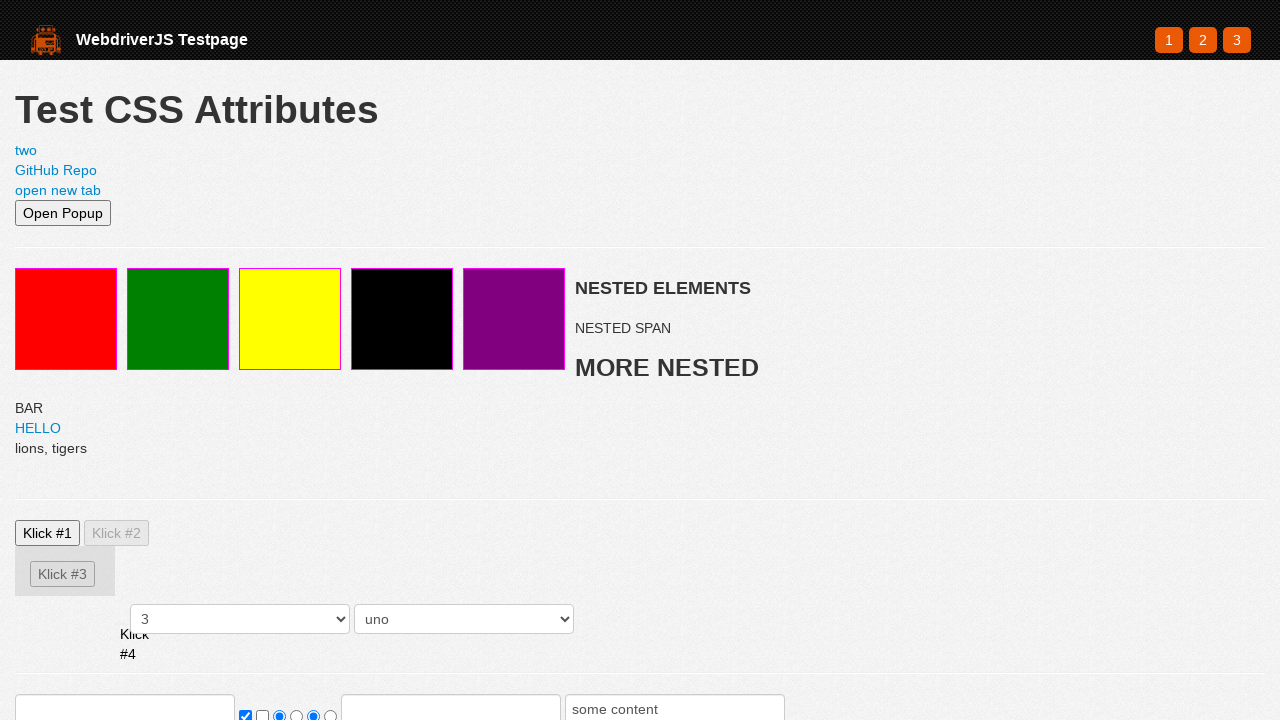

Navigated new page to https://webdriver.io
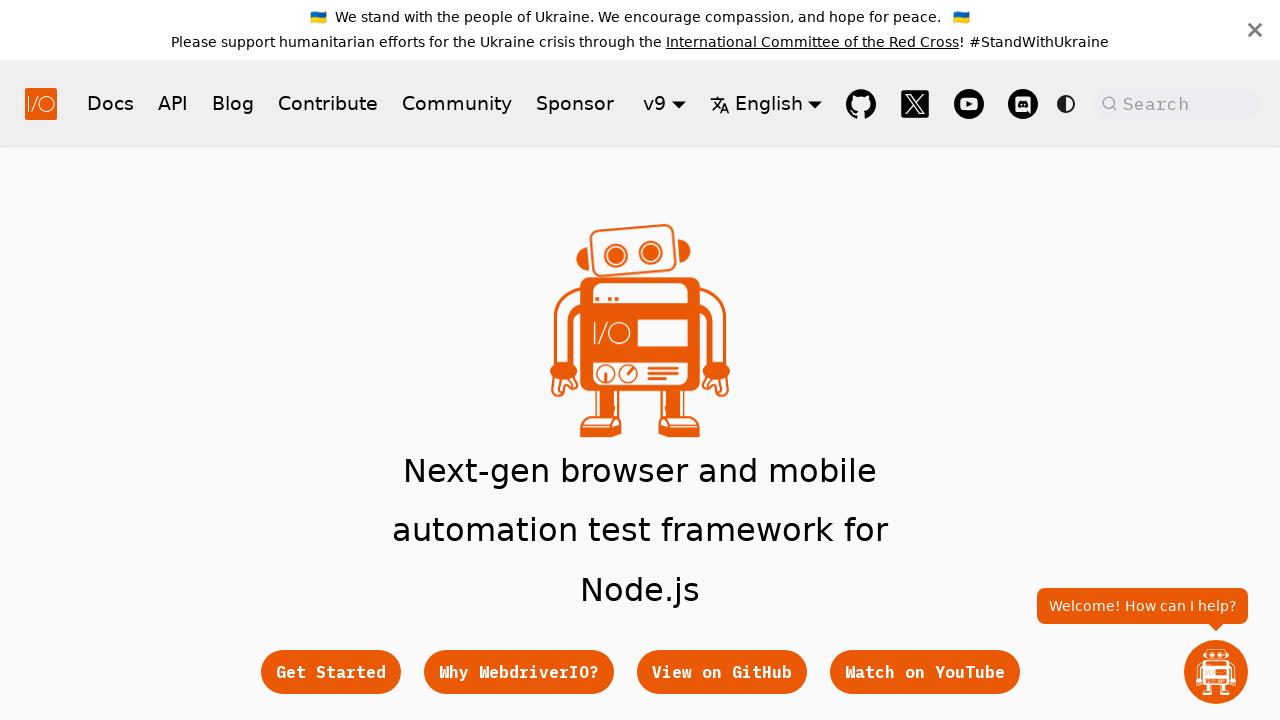

Verified hero subtitle element is present on webdriver.io page
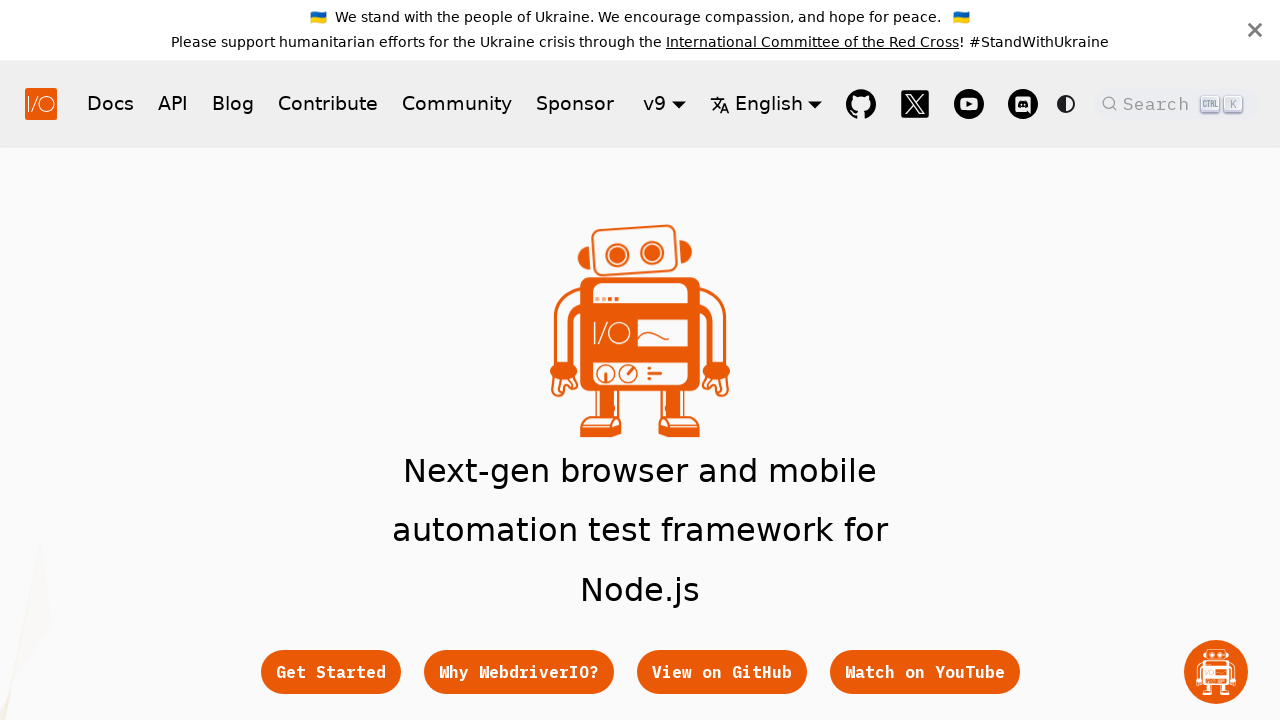

Switched back to original page (guinea-pig.webdriver.io)
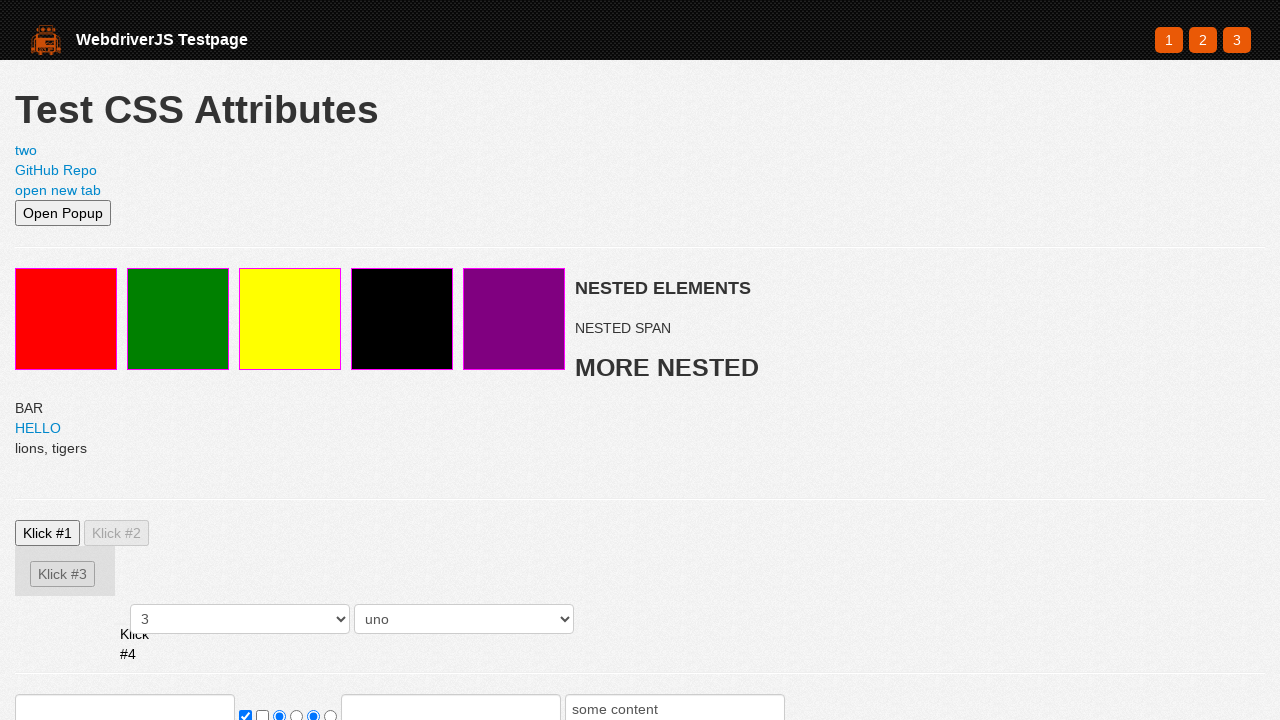

Verified red element is present on original page
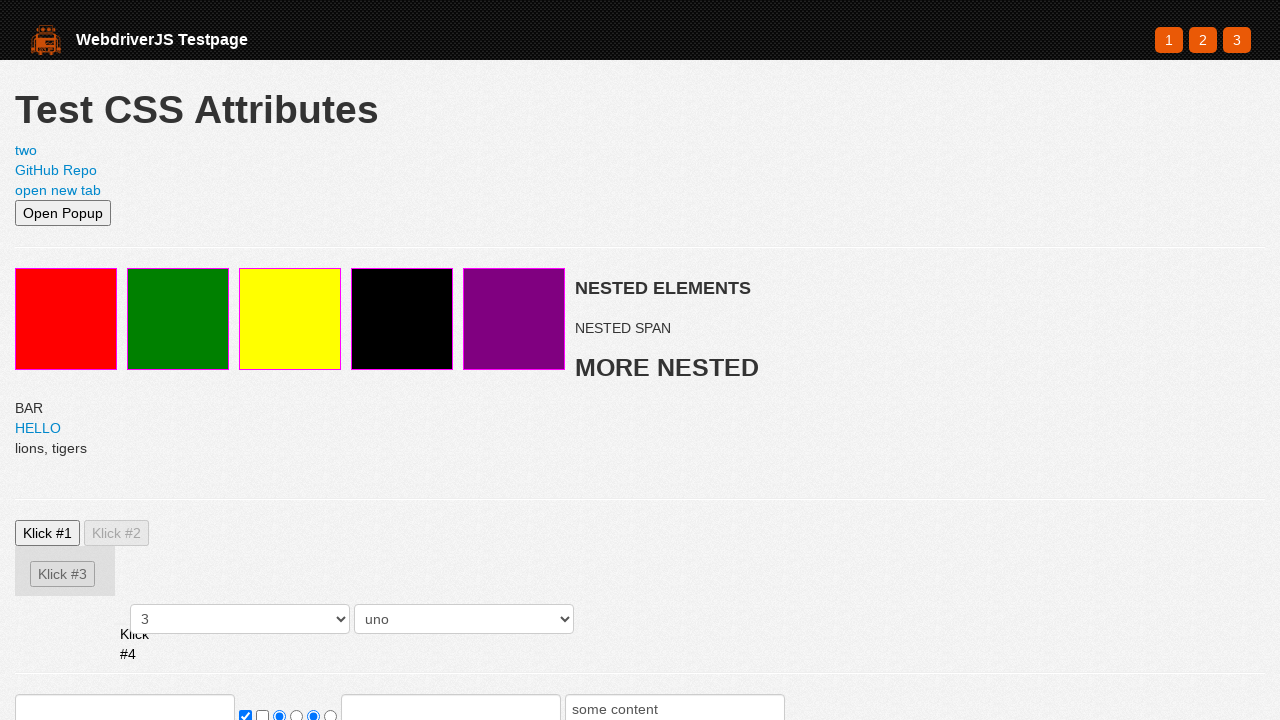

Switched back to new page (webdriver.io)
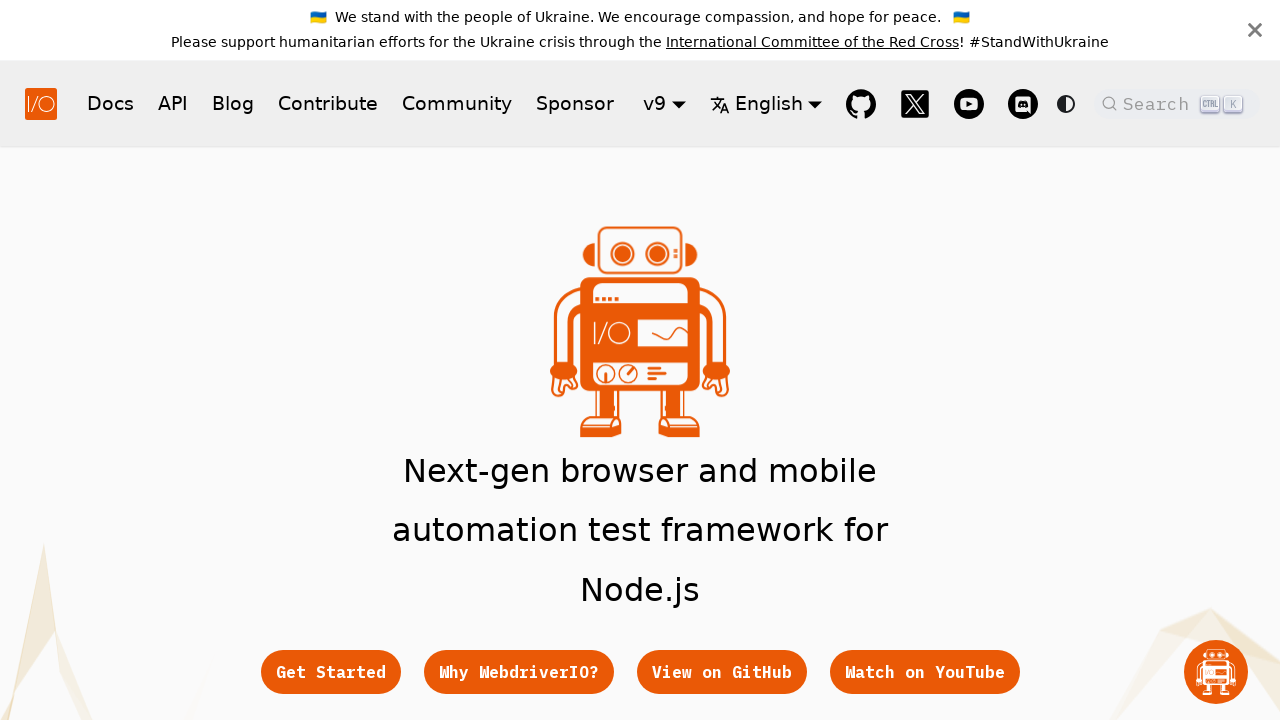

Verified hero subtitle element is still present on new page
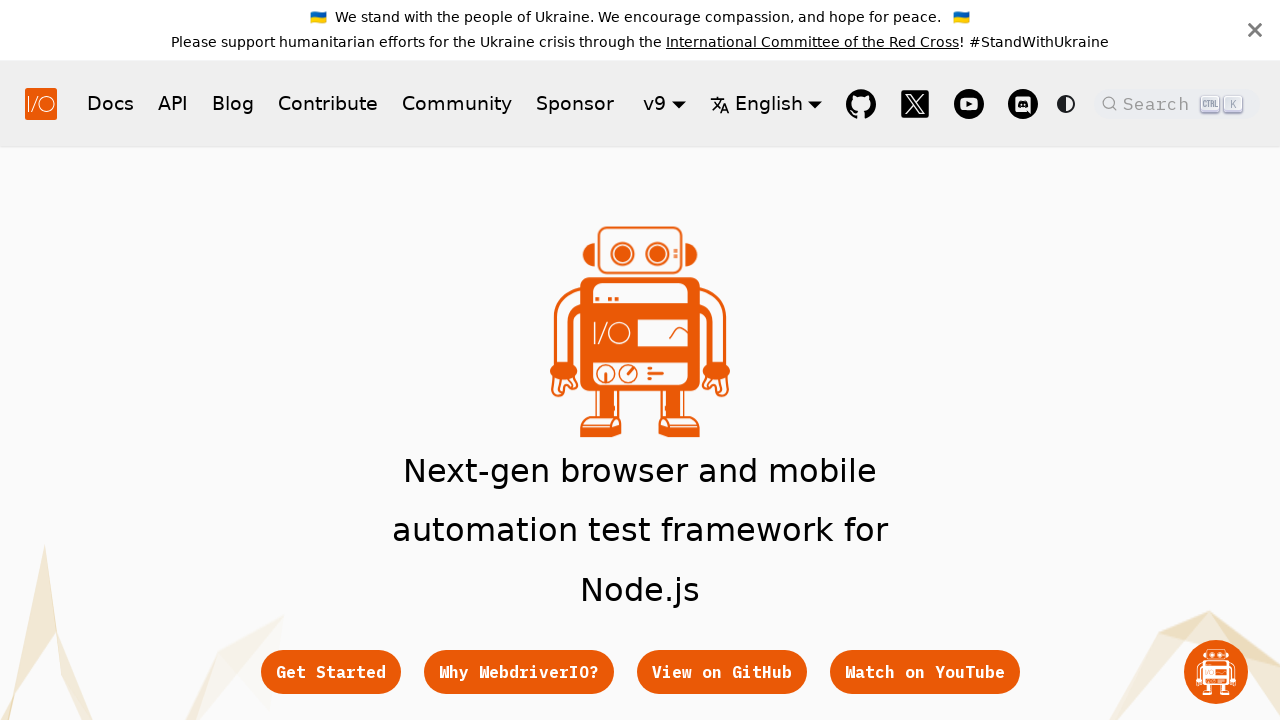

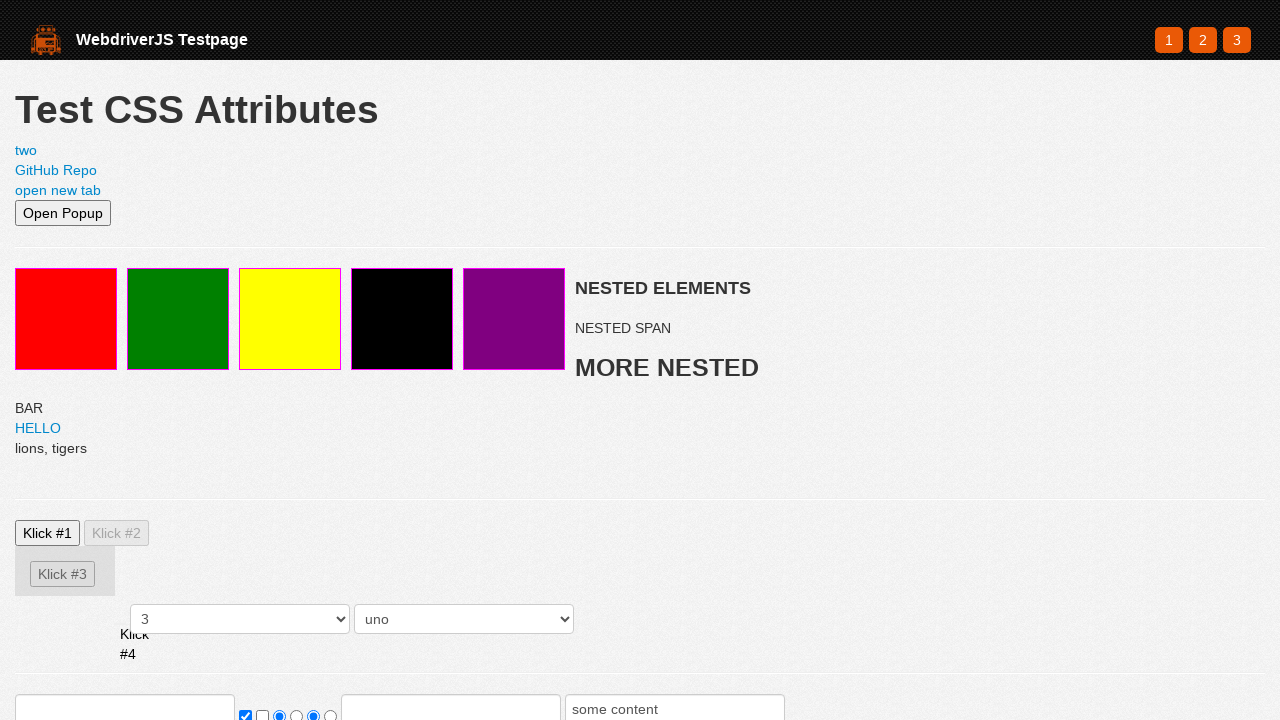